Tests keyboard key press functionality by clicking an input field and typing a character with SHIFT held down to produce uppercase

Starting URL: https://the-internet.herokuapp.com/key_presses

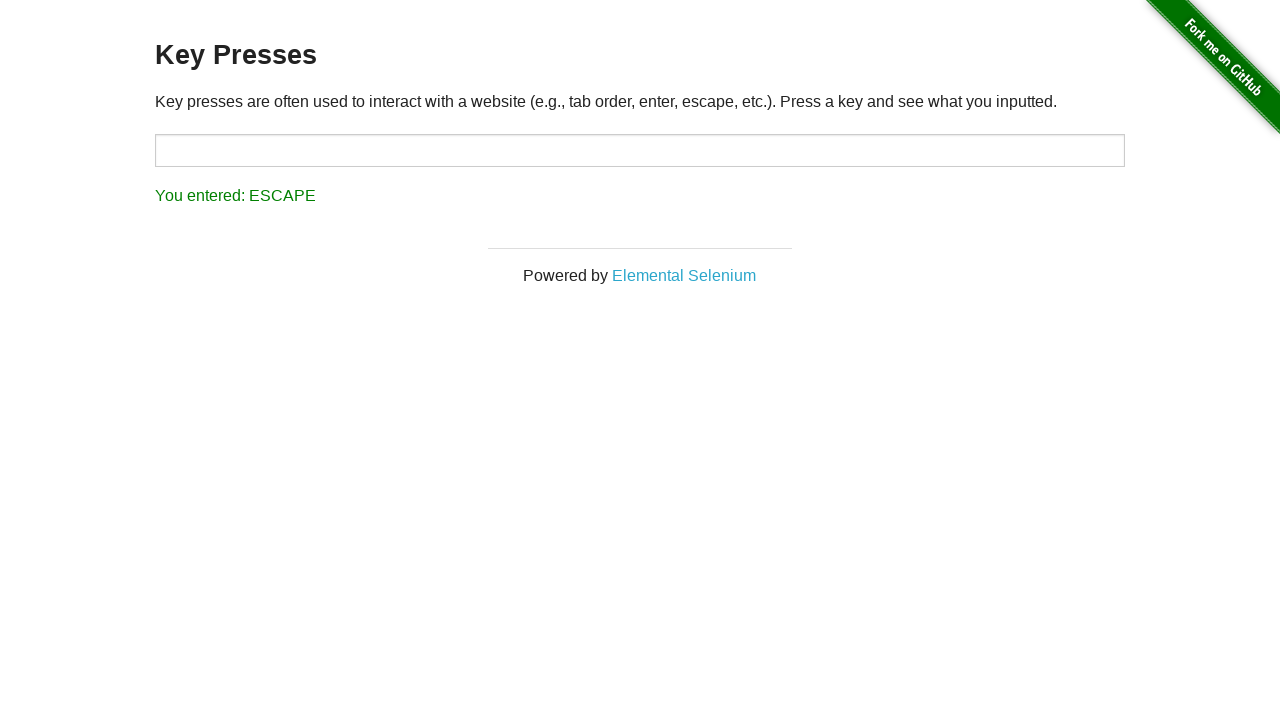

Located the input field with ID 'target'
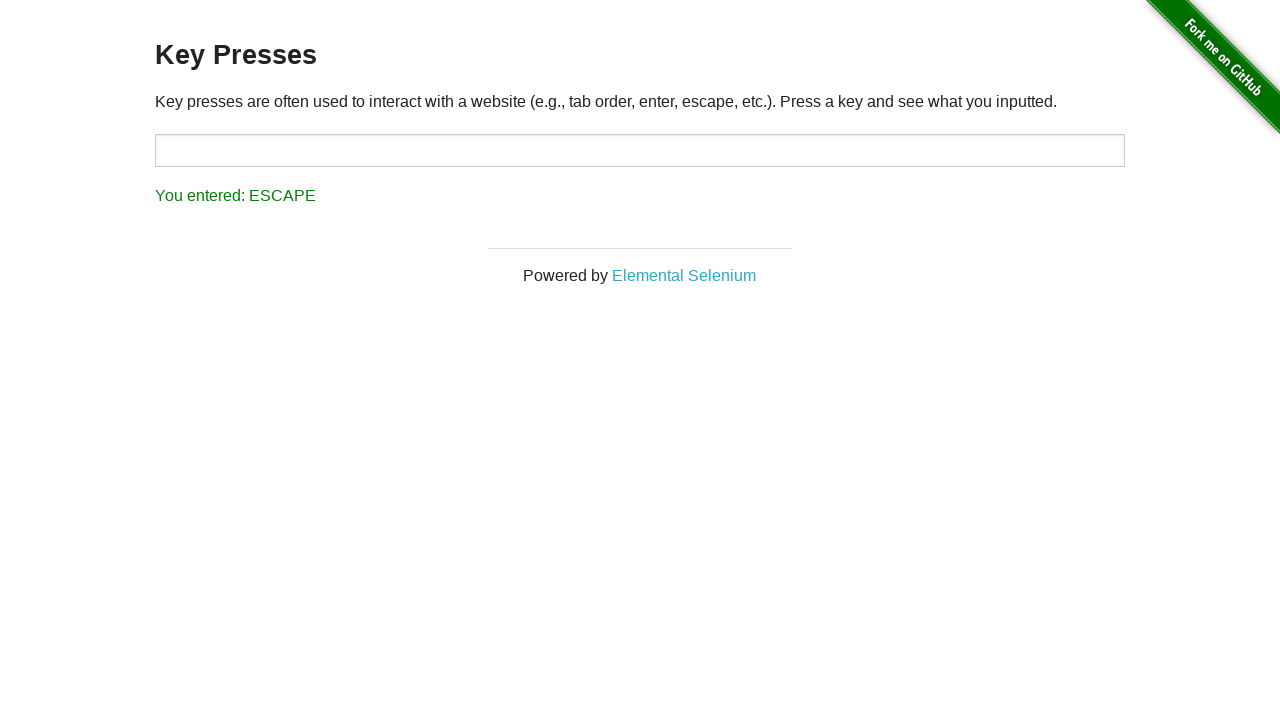

Clicked on the input field at (640, 150) on #target
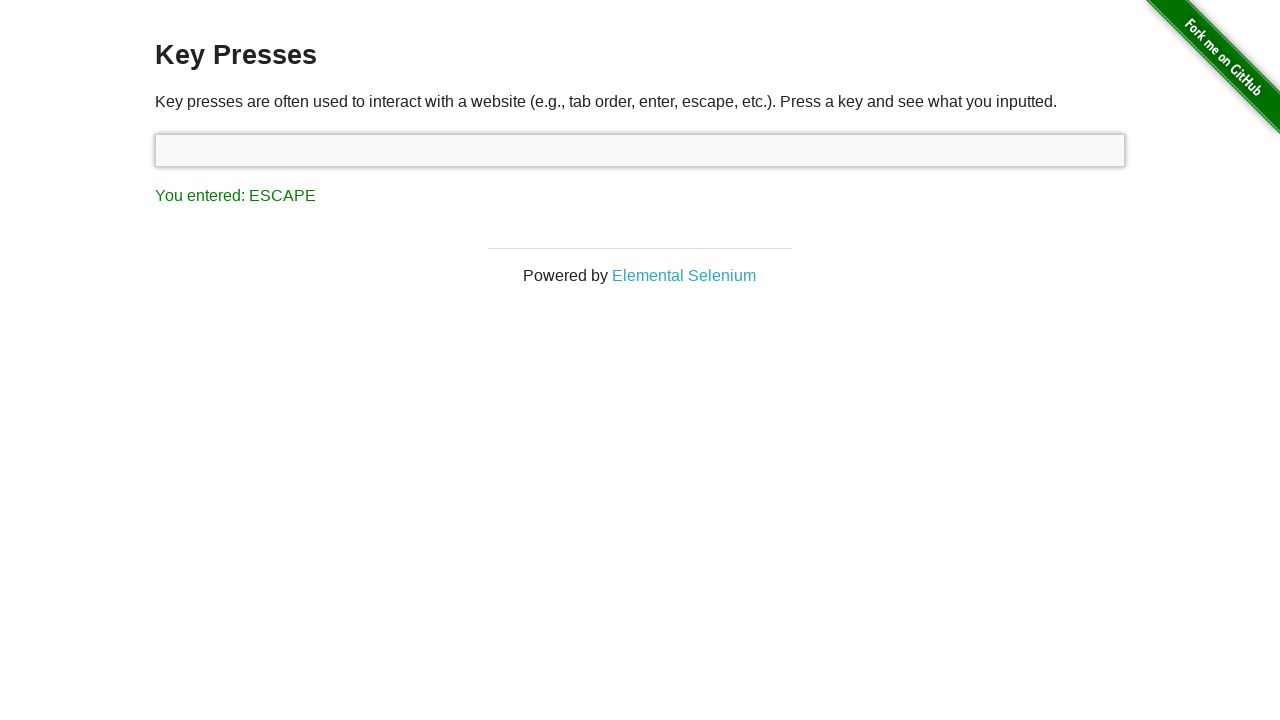

Pressed Shift key down
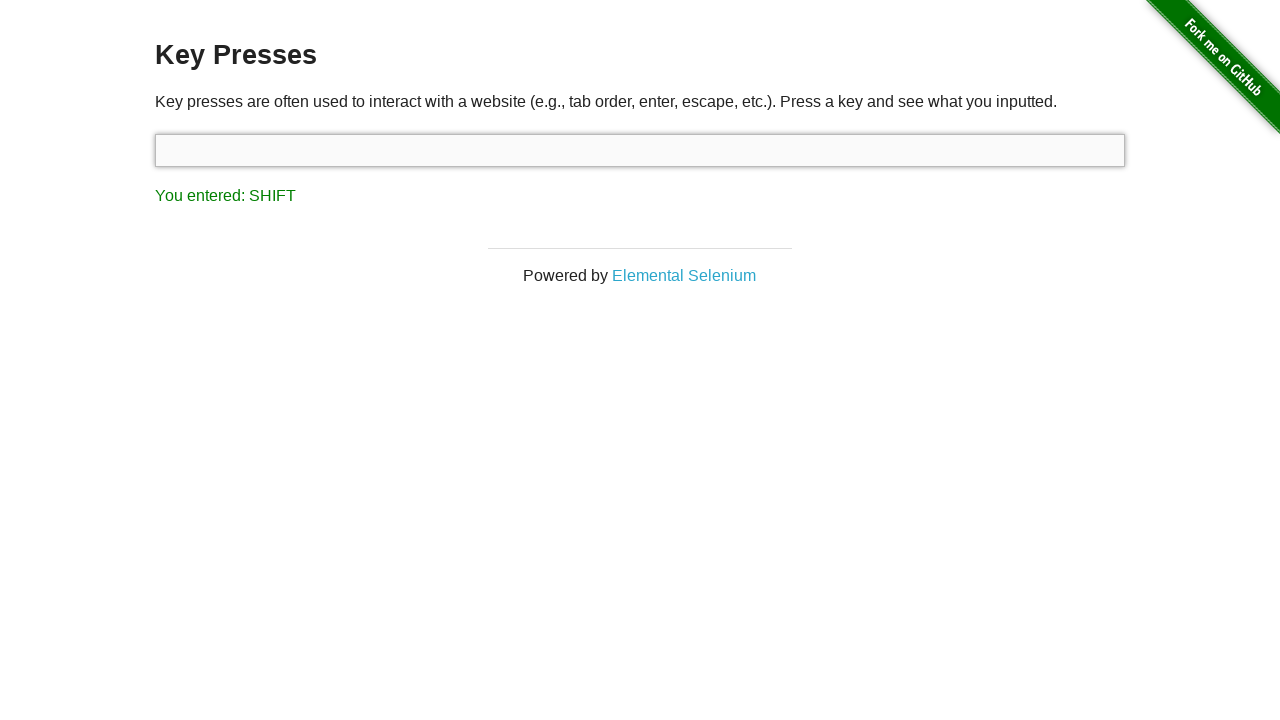

Pressed 's' key with Shift held to produce uppercase 'S'
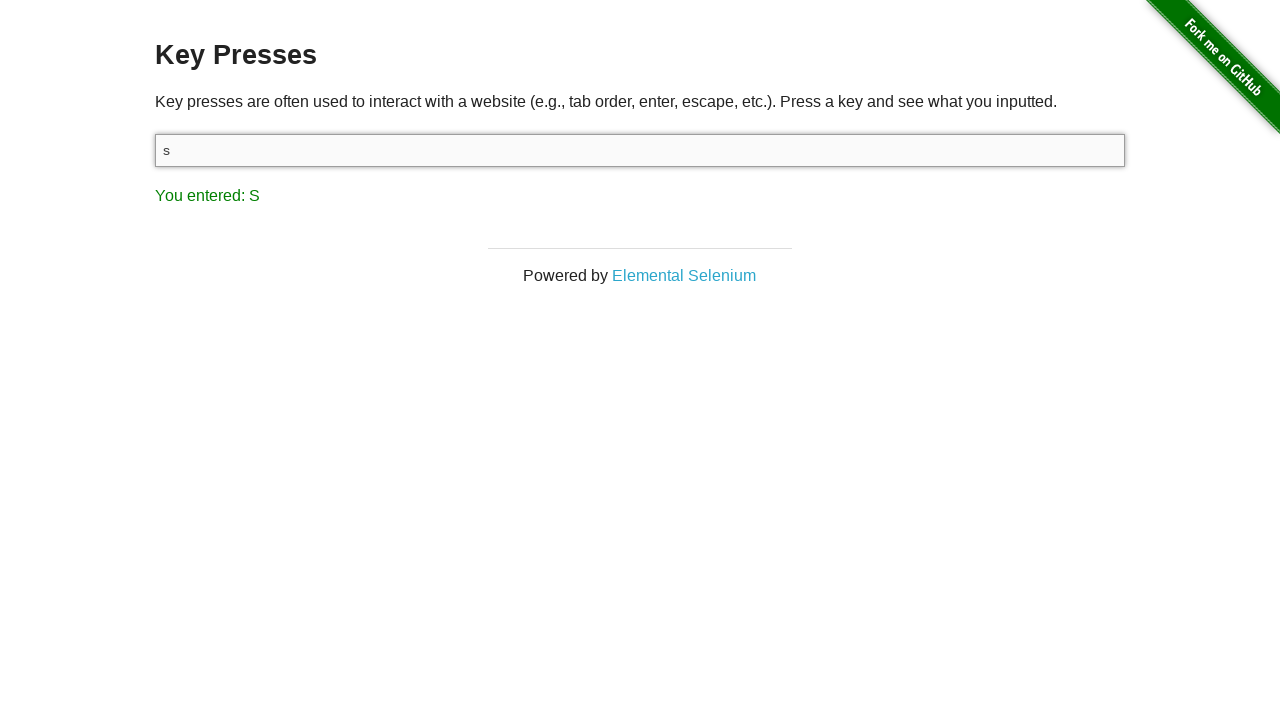

Released Shift key
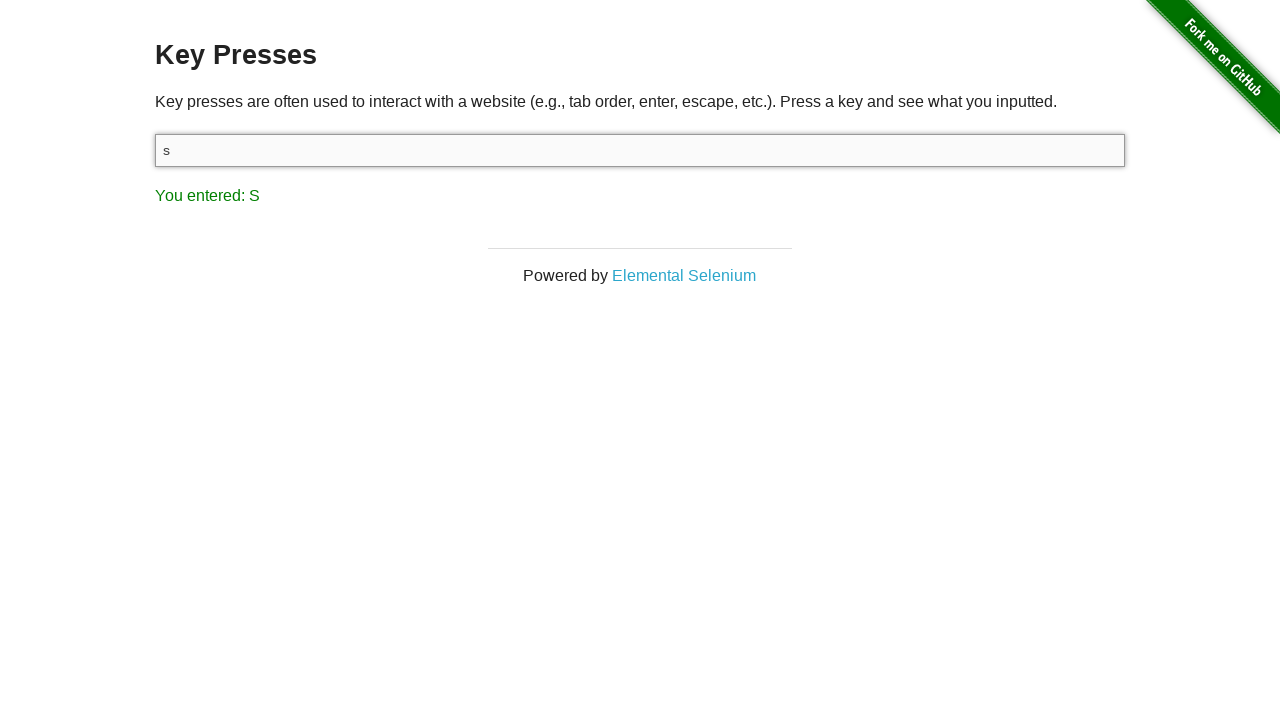

Result element appeared showing the key press
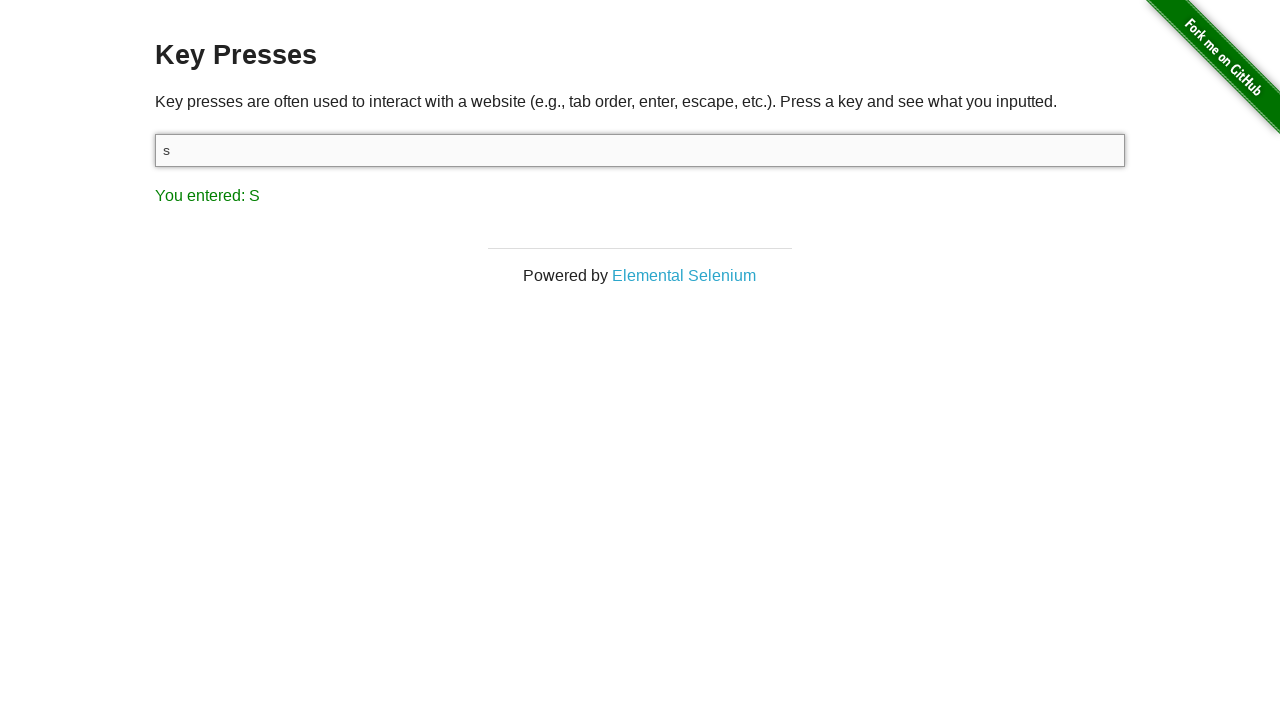

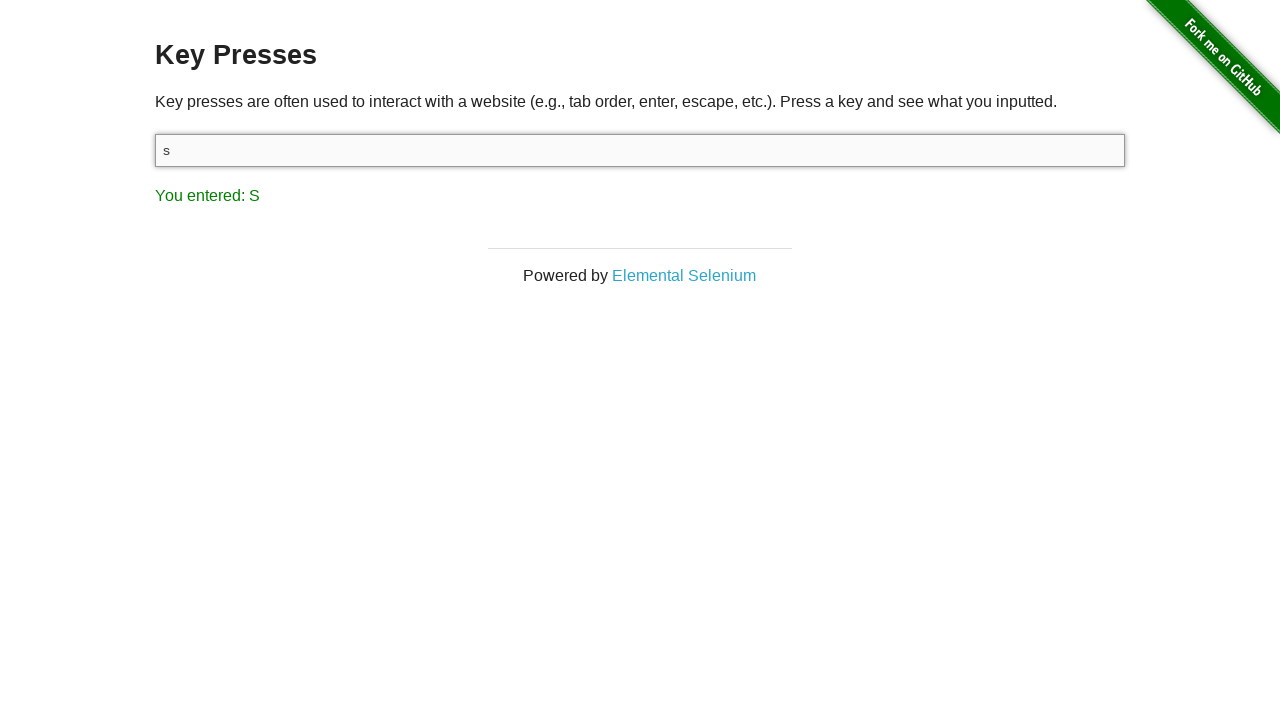